Data-driven test of the BMI calculator using height 180 cm and weight 70 kg, clearing fields before input, clicking calculate, and verifying the result

Starting URL: https://www.texasheart.org/heart-health/heart-information-center/topics/body-mass-index-bmi-calculator/

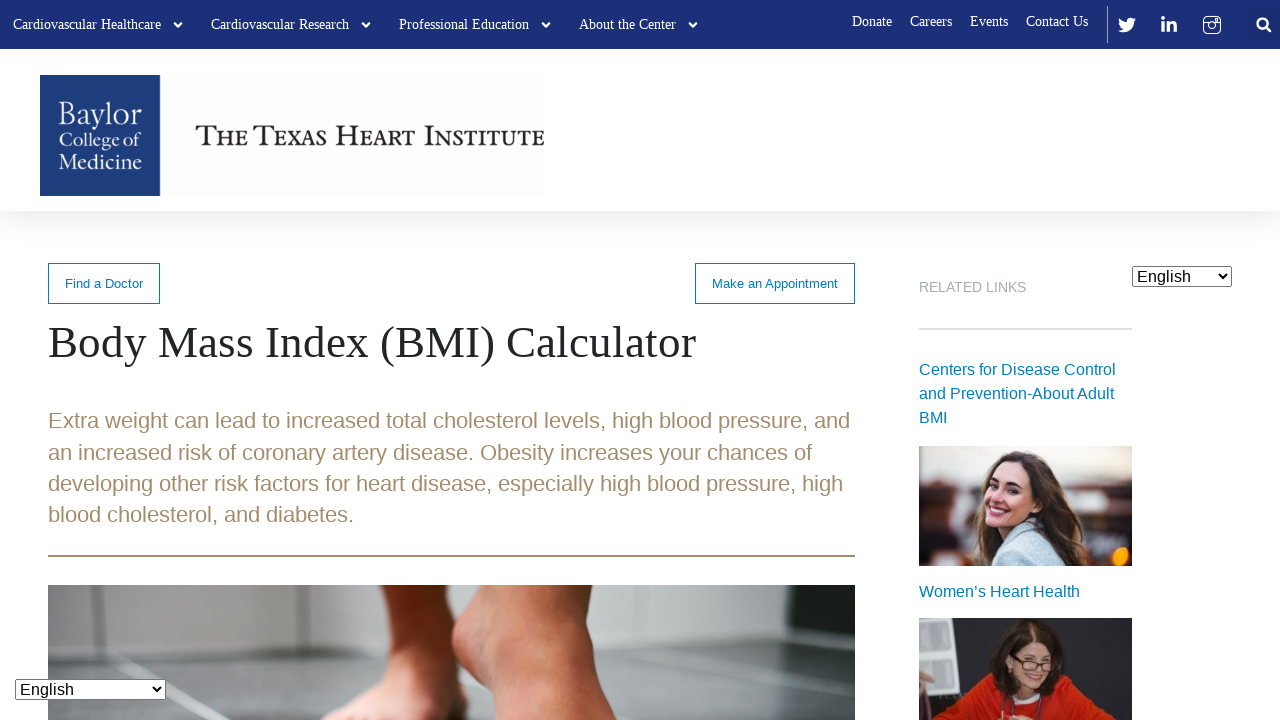

Navigated to BMI calculator page
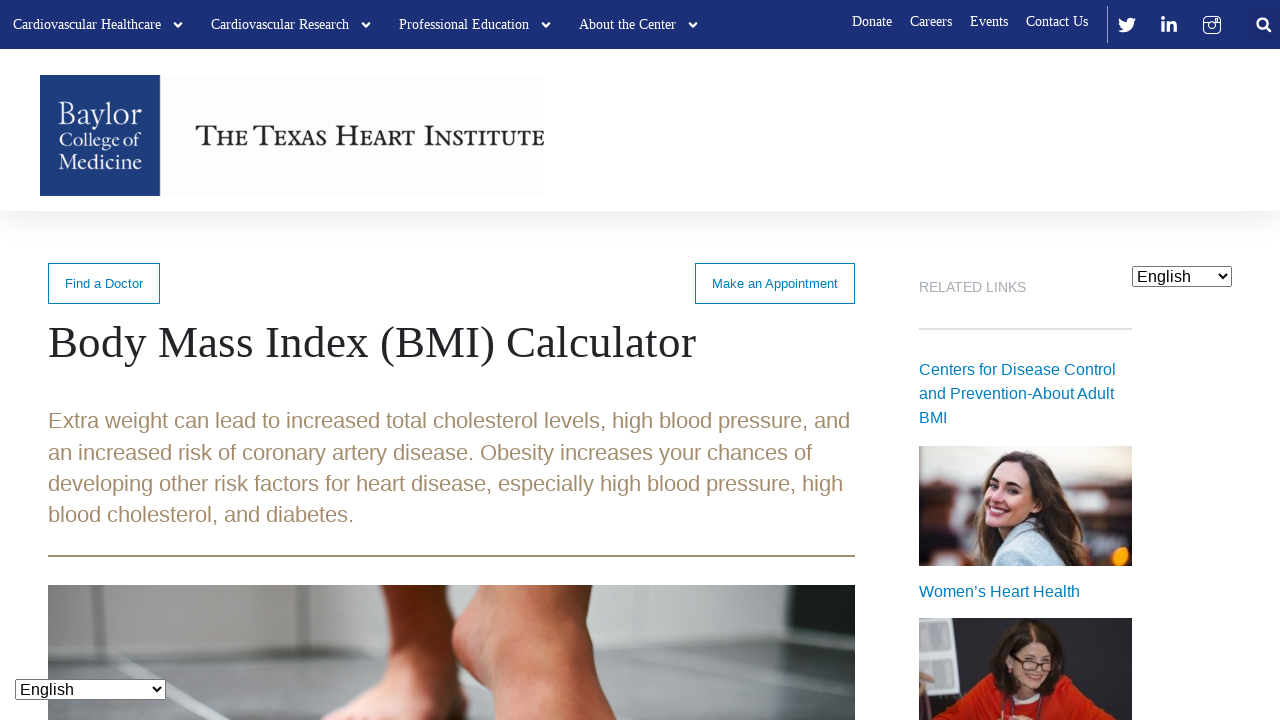

Height input field became visible
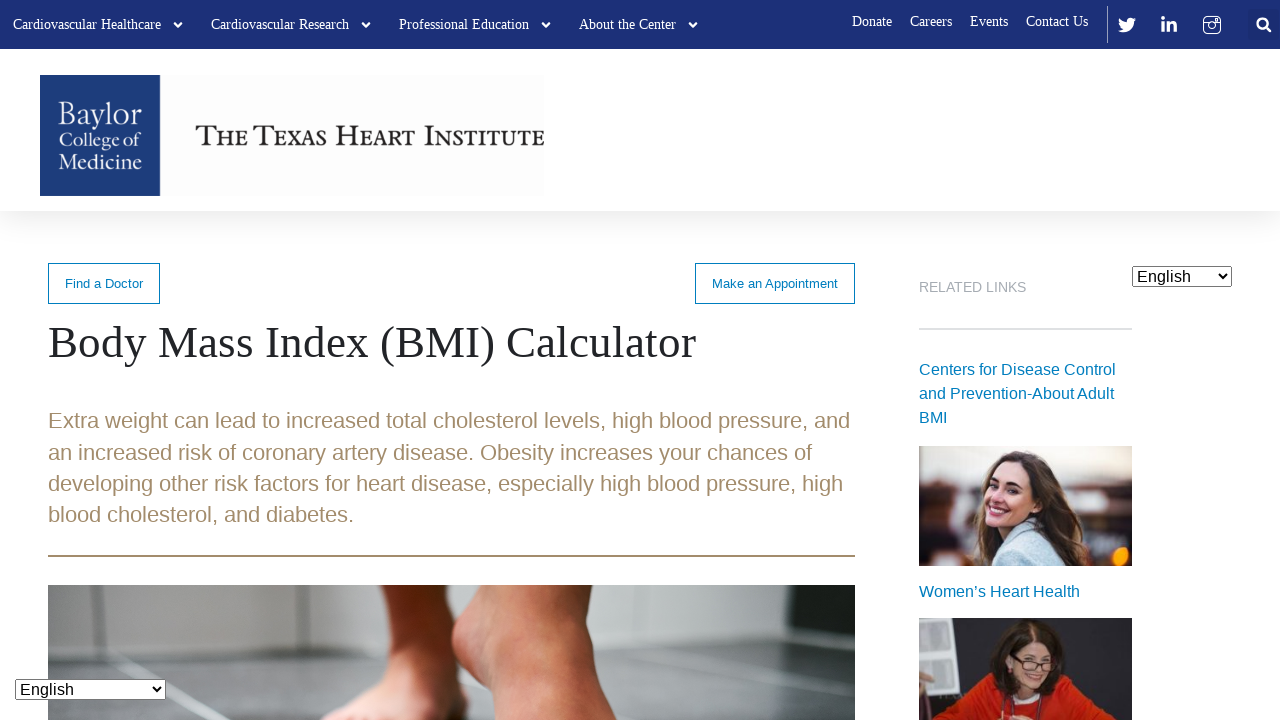

Cleared height input field on xpath=//*[@id='post-601']/div/div/form/fieldset/div[2]/div[1]/div[2]/div[2]/inpu
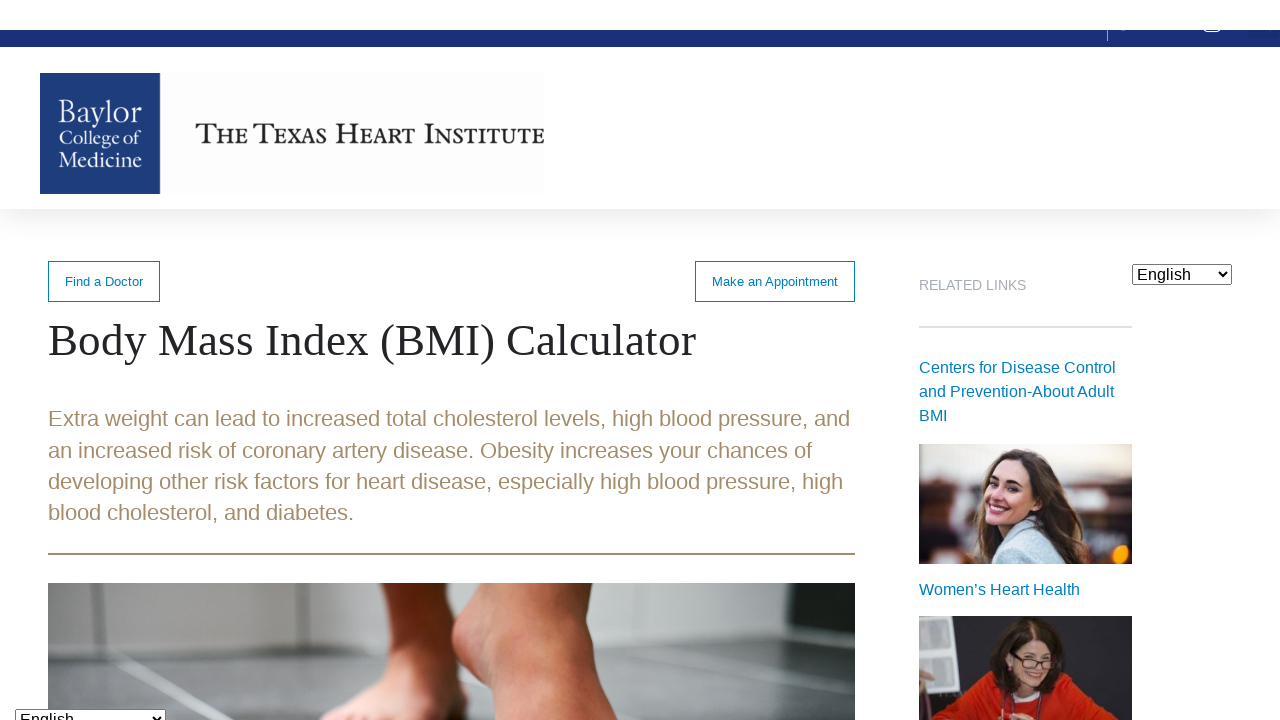

Filled height input with 180 cm on xpath=//*[@id='post-601']/div/div/form/fieldset/div[2]/div[1]/div[2]/div[2]/inpu
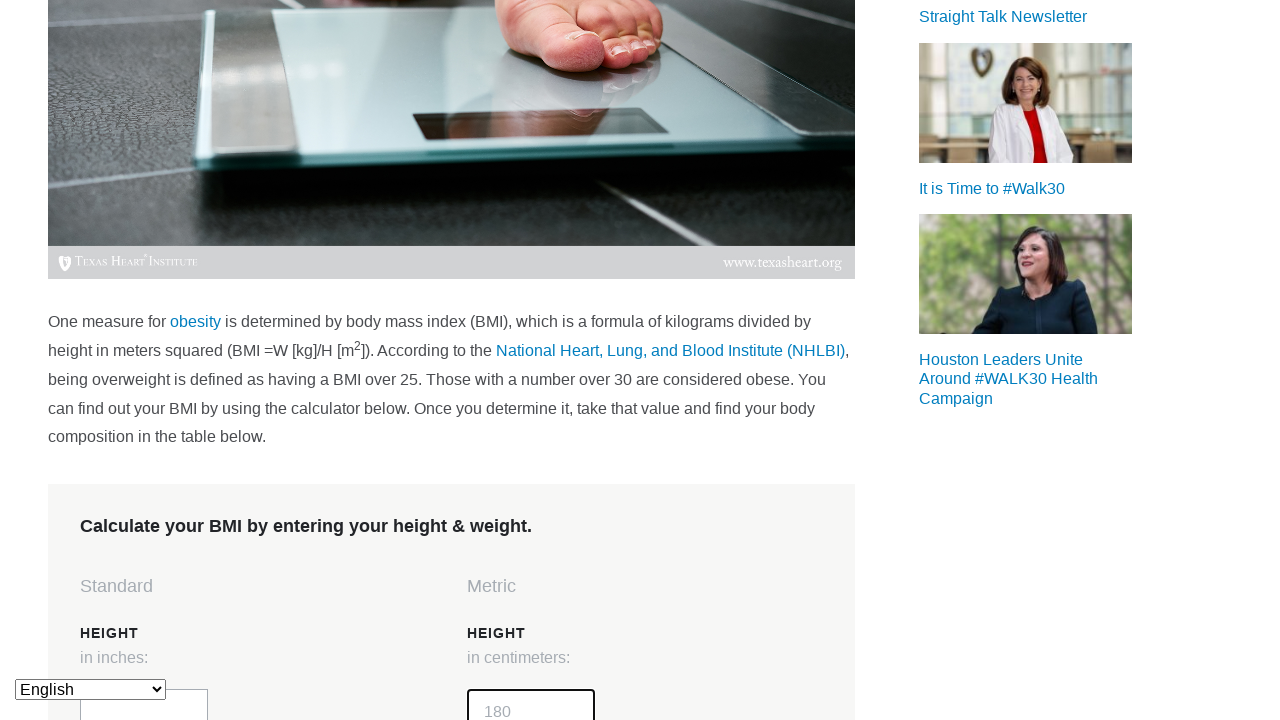

Weight input field became visible
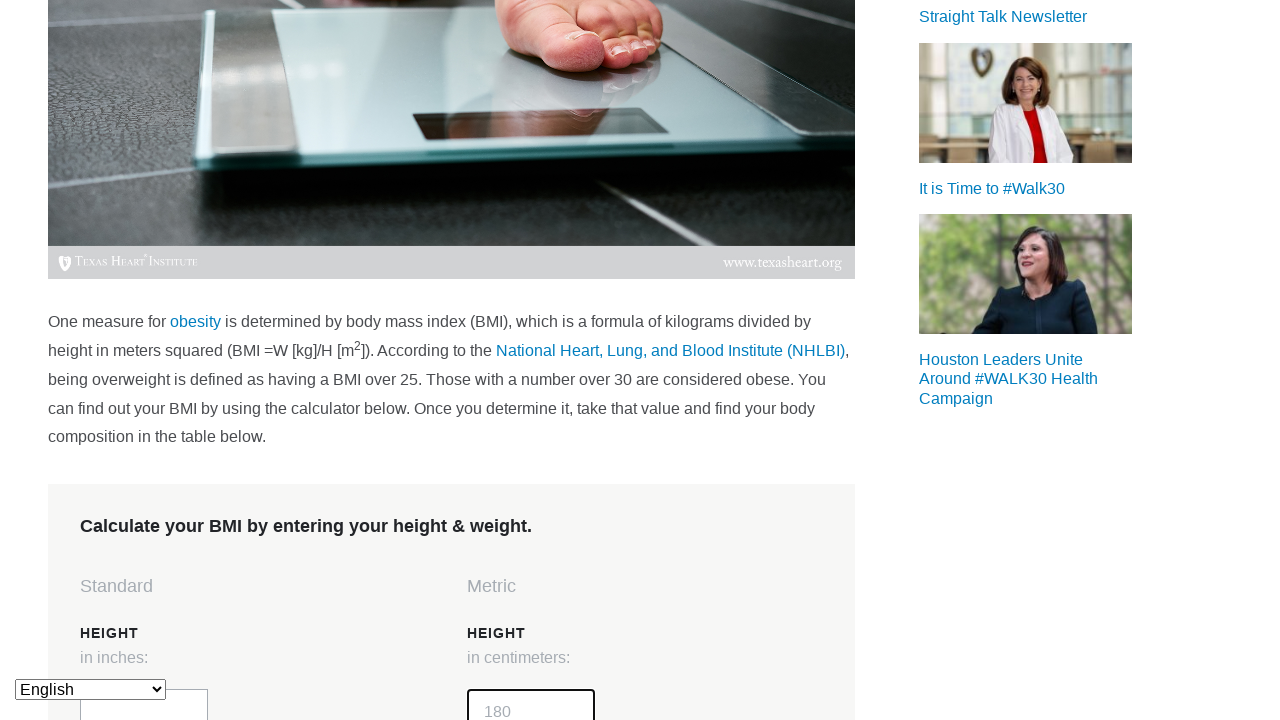

Cleared weight input field on xpath=//*[@id='post-601']/div/div/form/fieldset/div[2]/div[1]/div[2]/div[3]/inpu
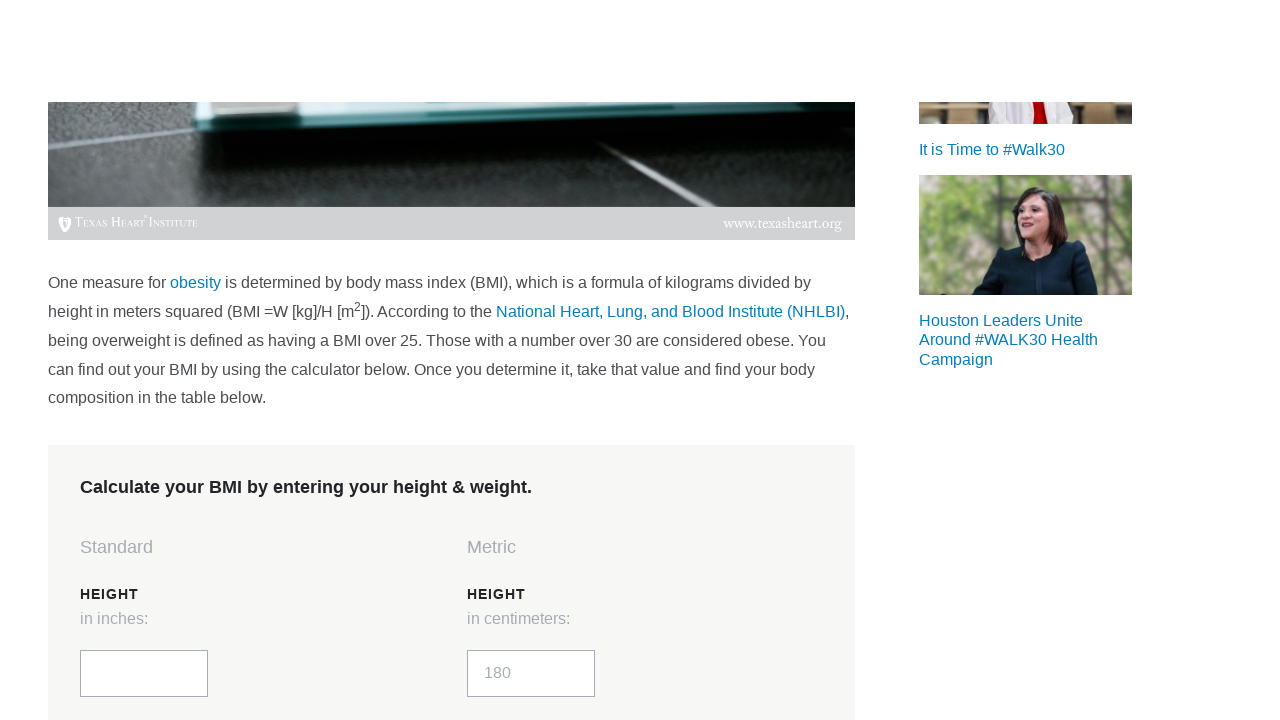

Filled weight input with 70 kg on xpath=//*[@id='post-601']/div/div/form/fieldset/div[2]/div[1]/div[2]/div[3]/inpu
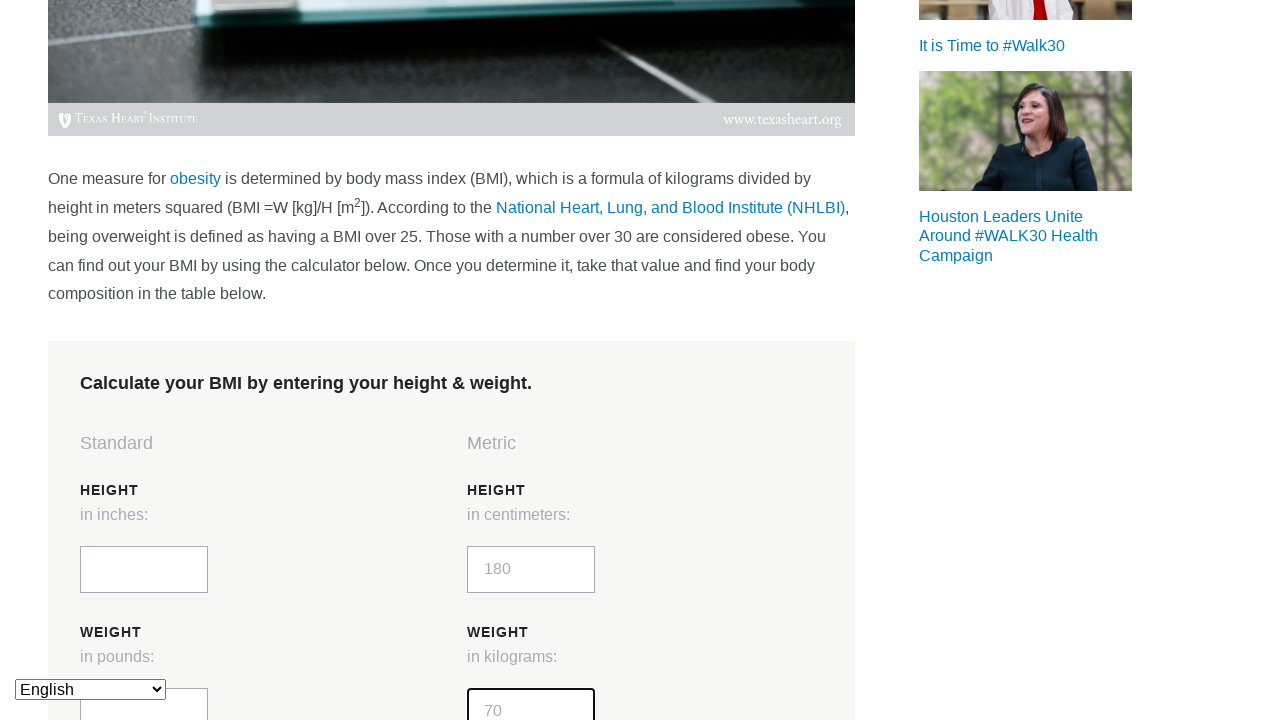

Calculate button became visible
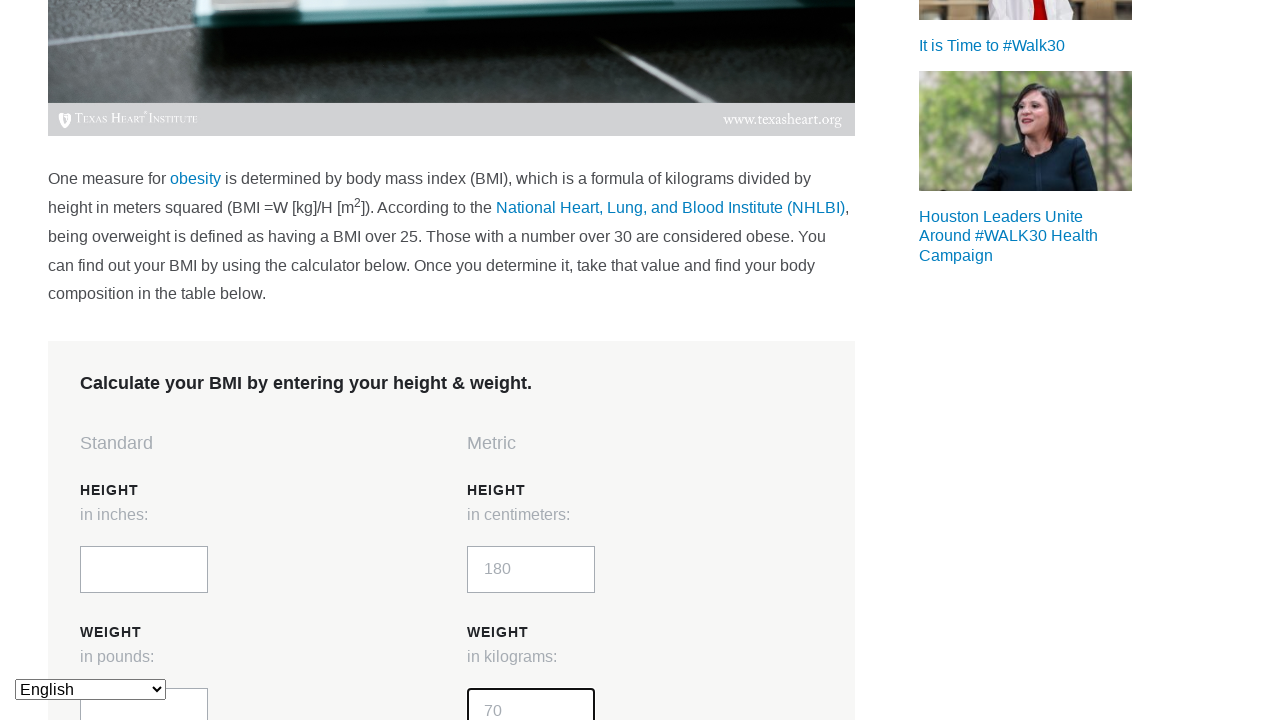

Clicked Calculate BMI button at (542, 361) on xpath=//*[@id='post-601']/div/div/form/fieldset/div[2]/div[1]/div[2]/div[4]/inpu
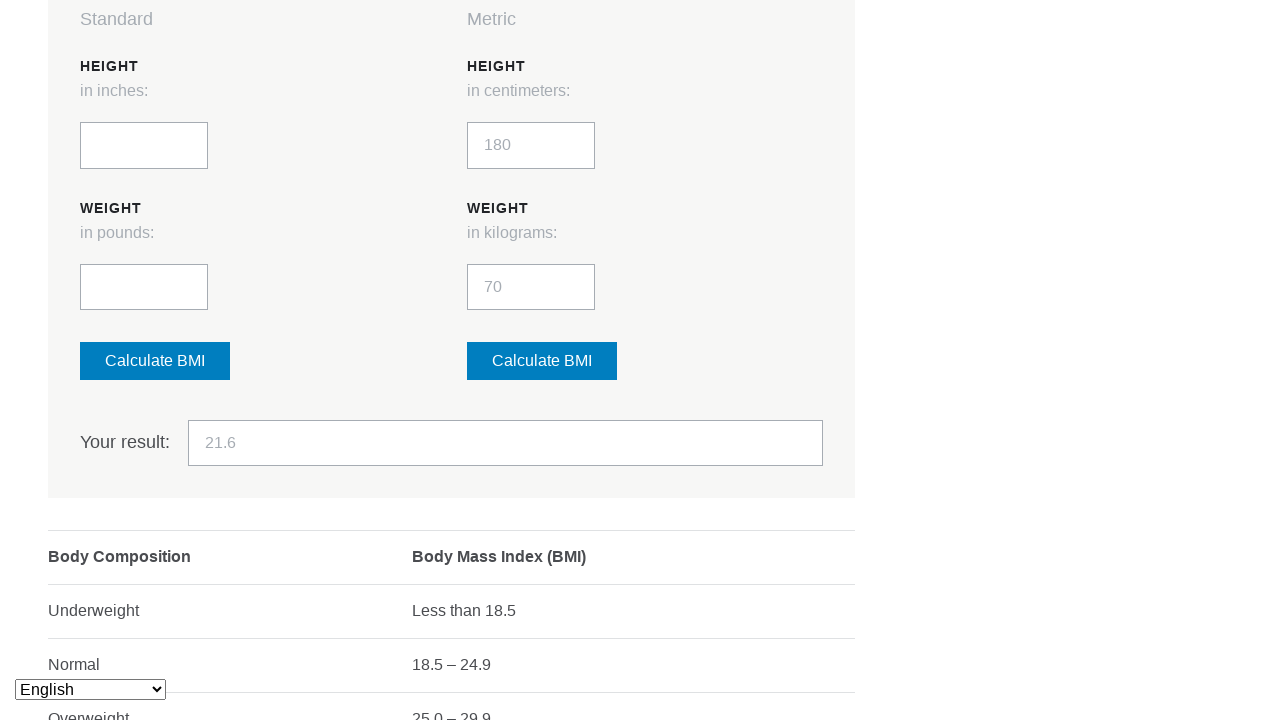

BMI result field became visible with calculated value
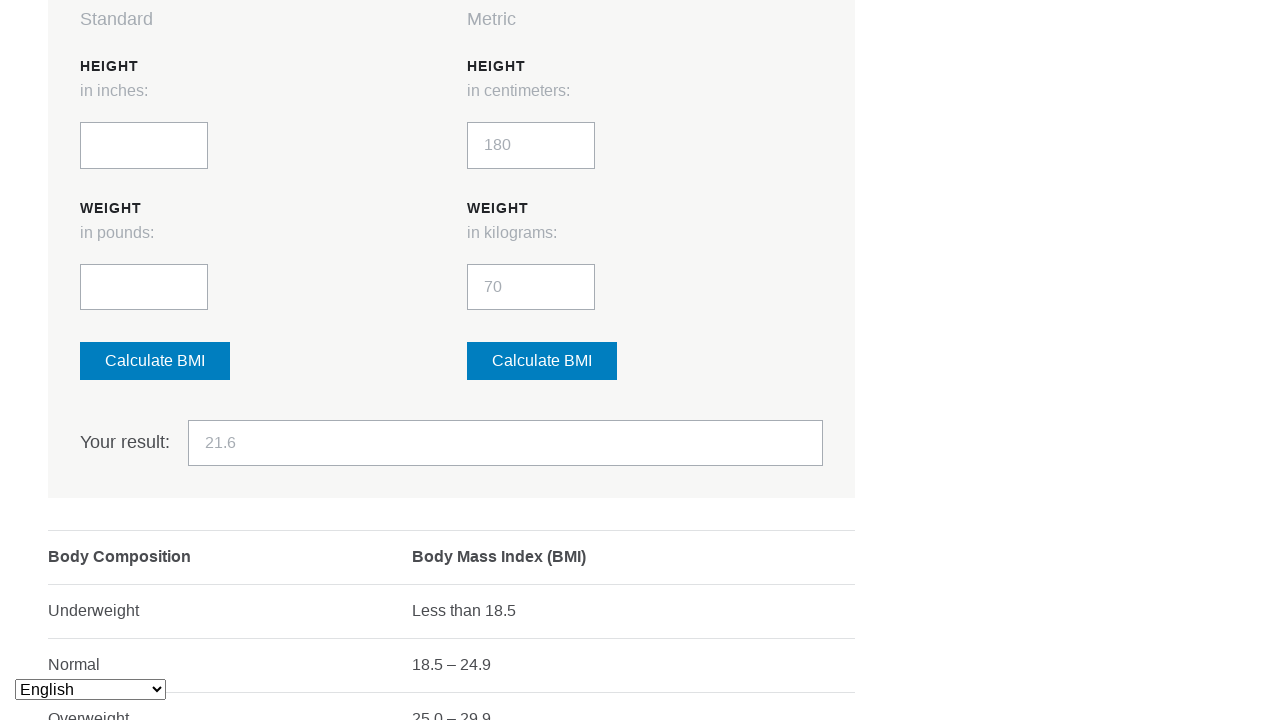

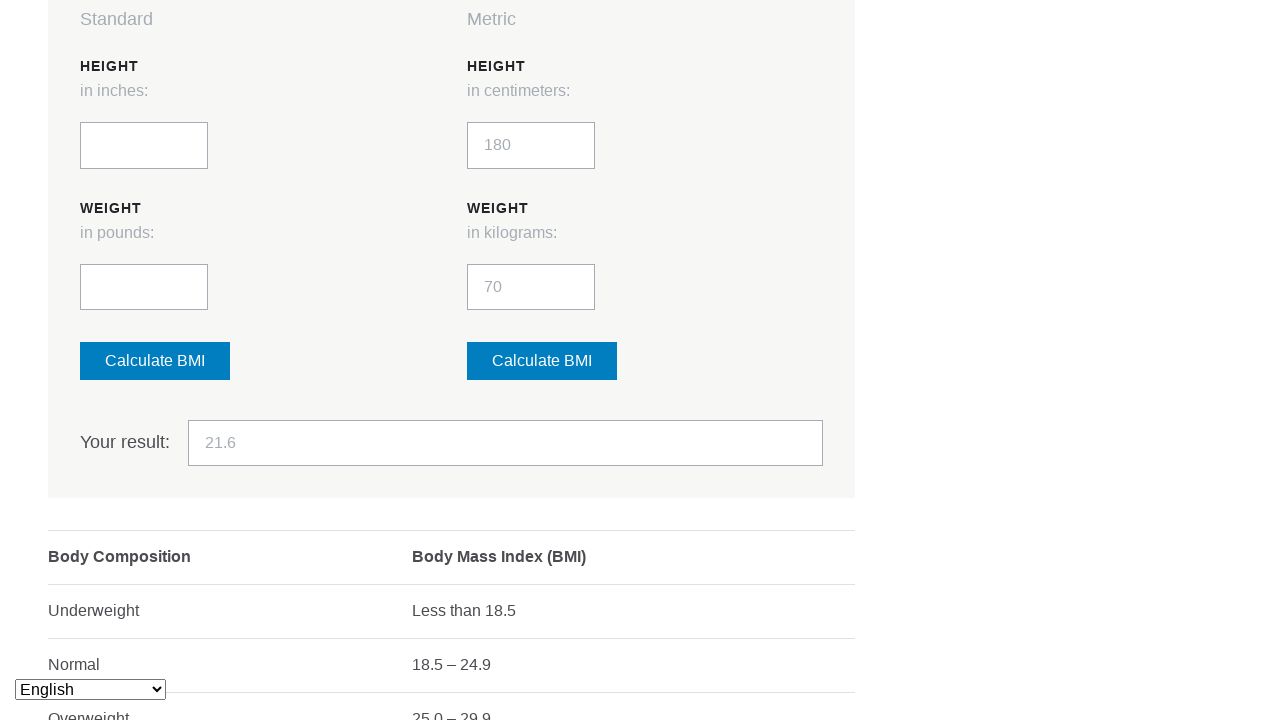